Tests clicking a button element by its ID on a buttons demo page

Starting URL: https://automationtesting.co.uk/buttons.html

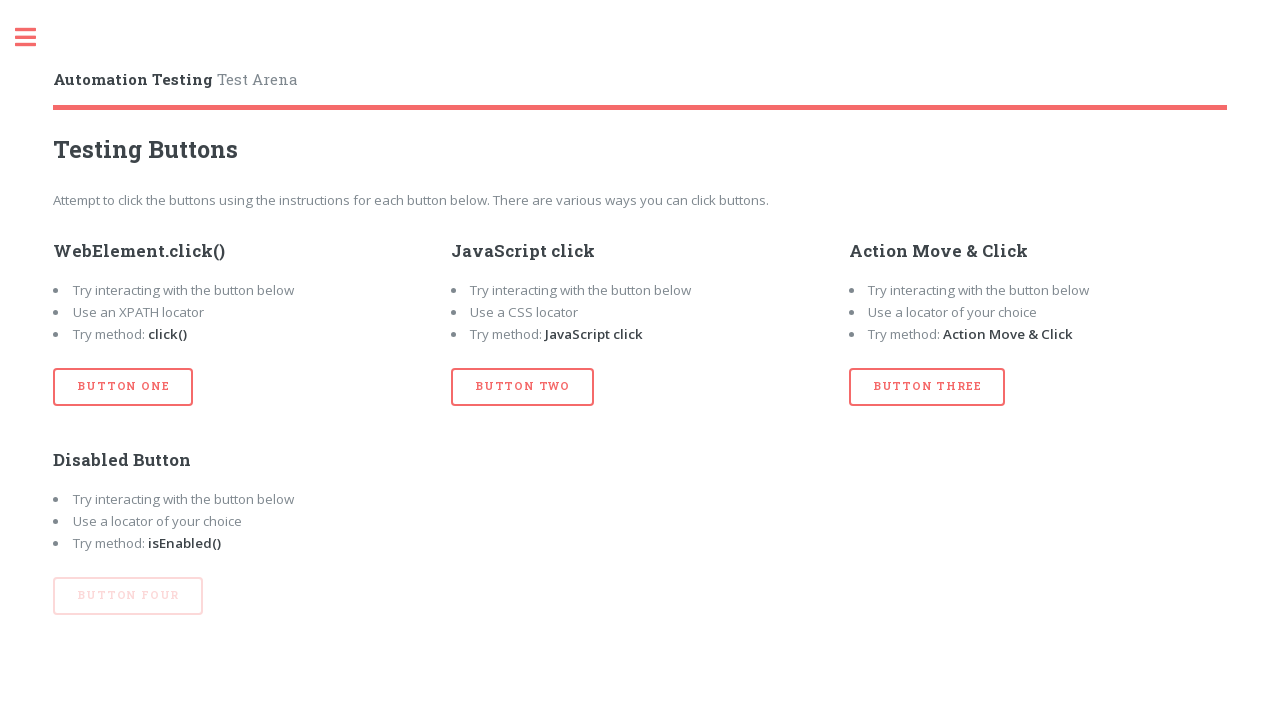

Navigated to buttons demo page
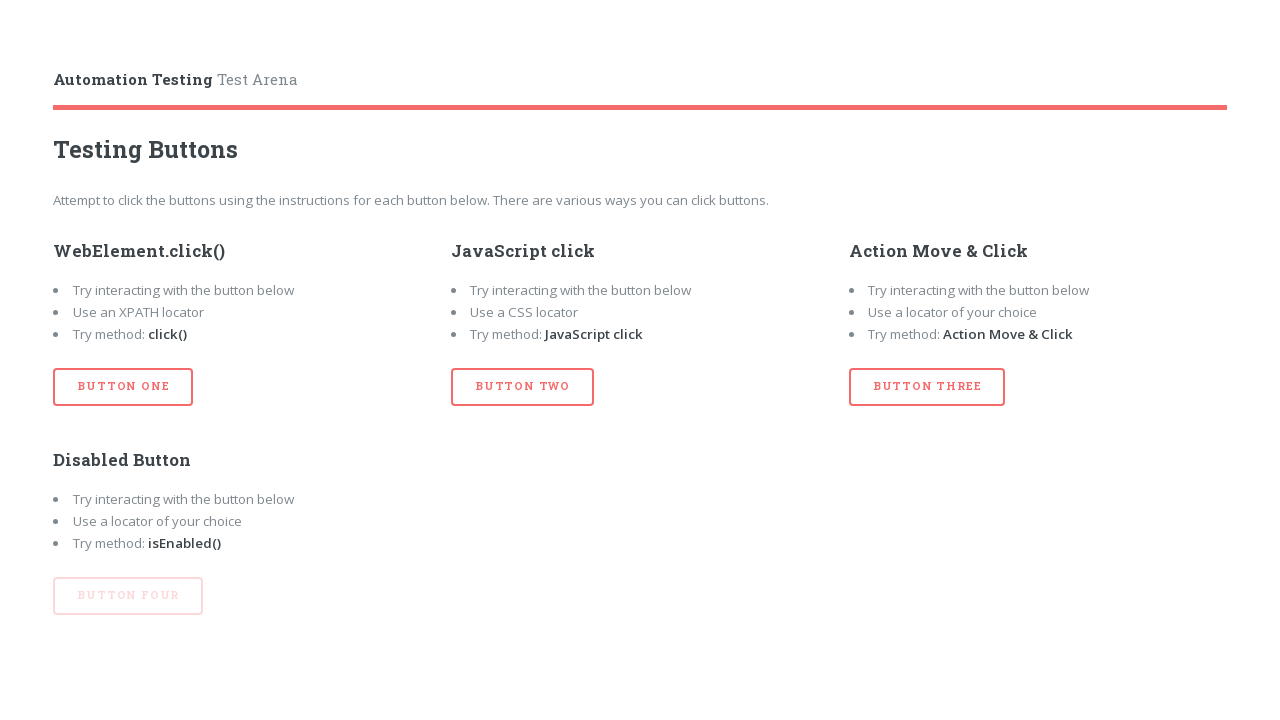

Clicked button element with ID 'btn_one' at (123, 387) on #btn_one
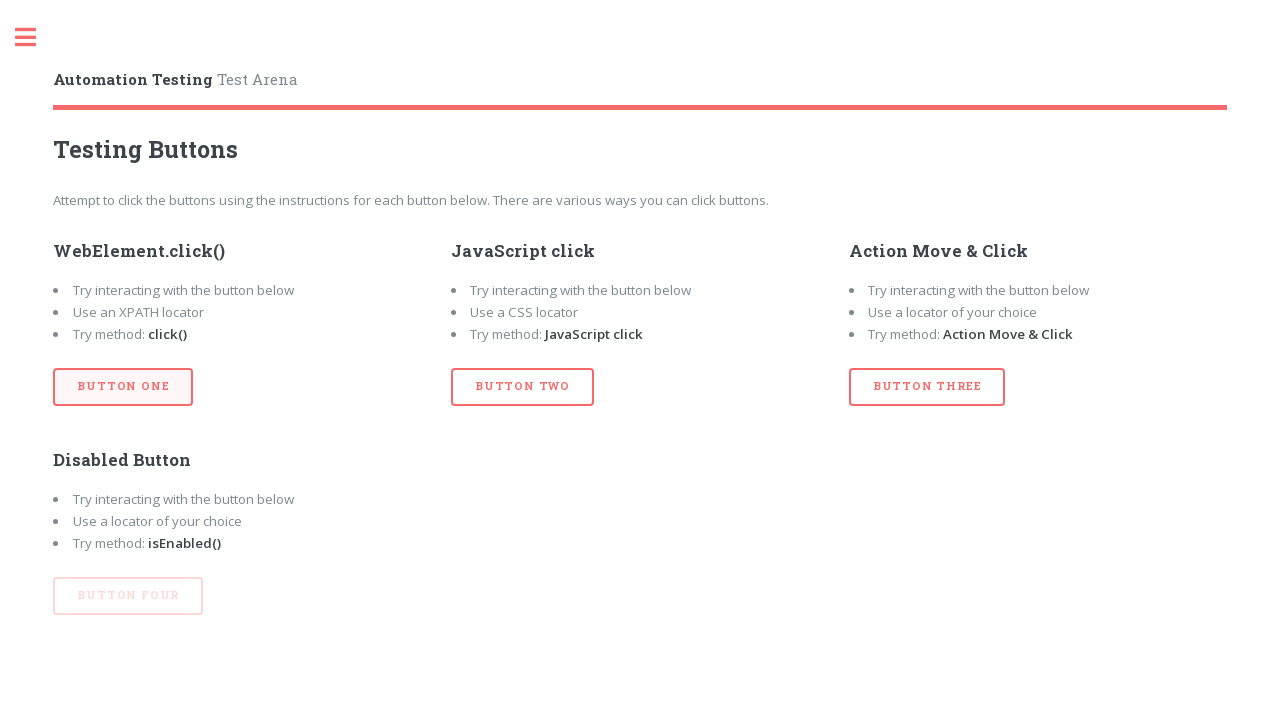

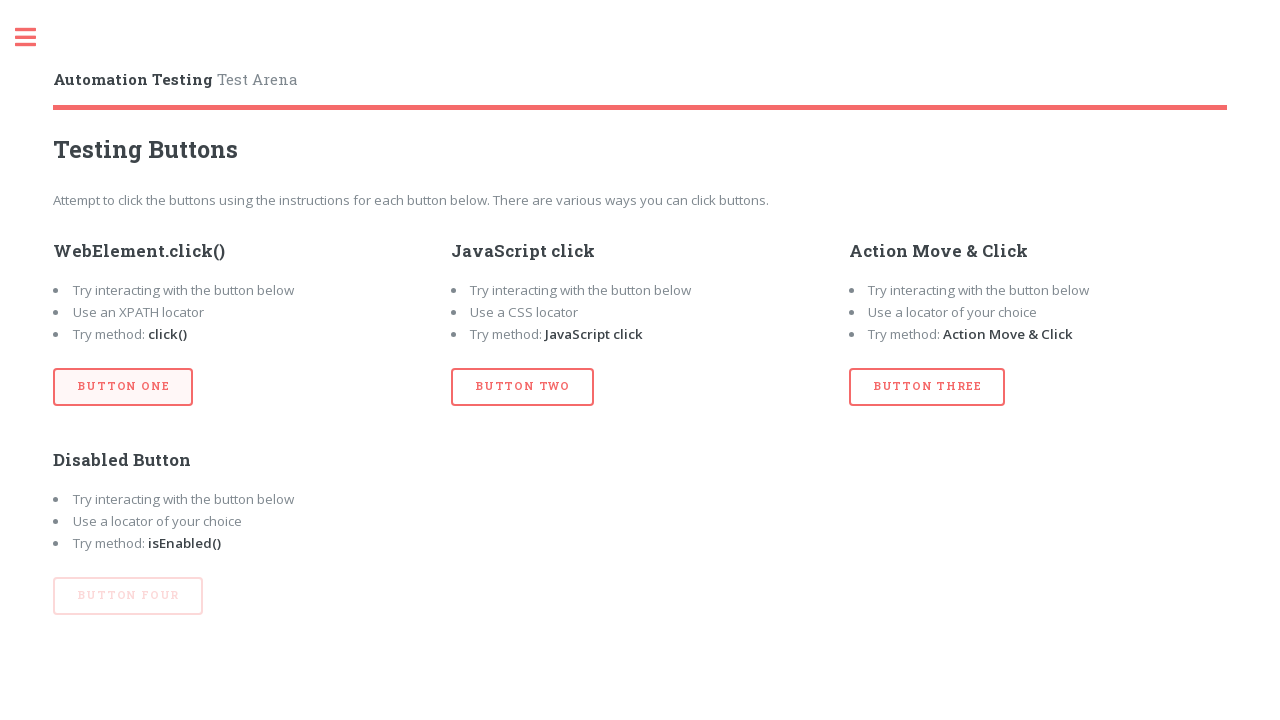